Navigates to RedBus website and verifies the page loads correctly by checking the URL and title

Starting URL: https://www.redbus.in/

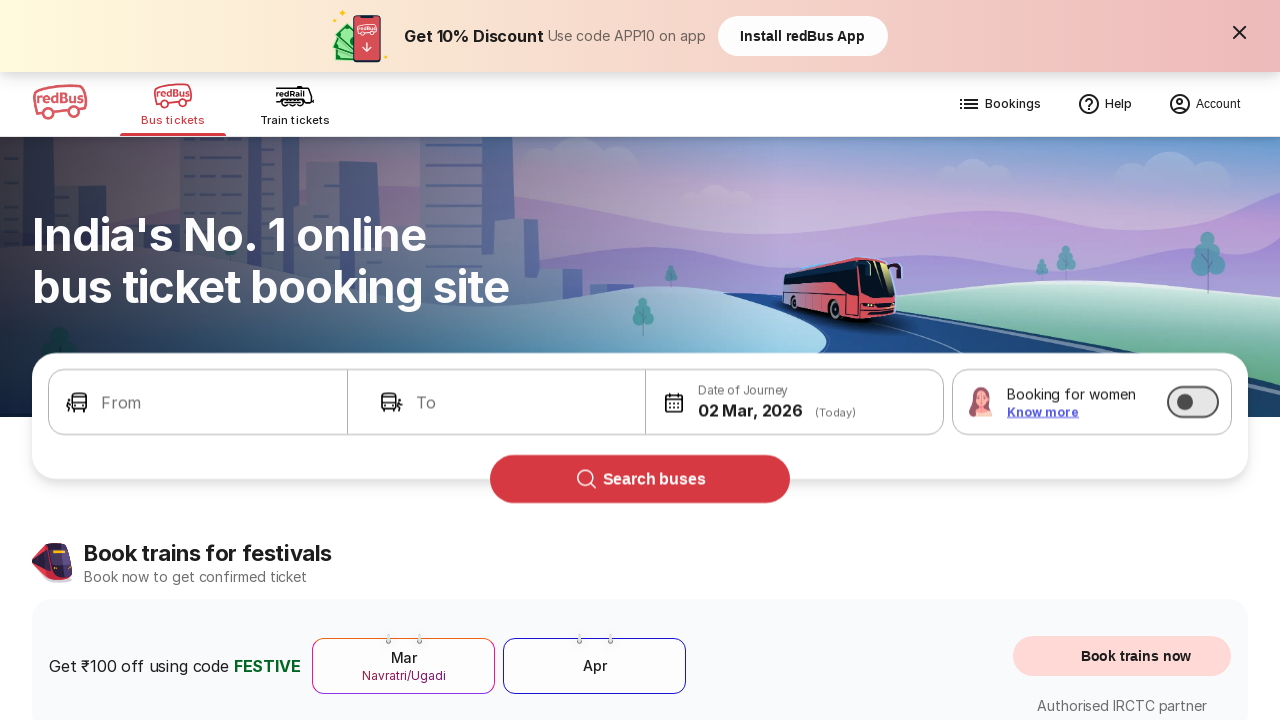

Waited for page to load completely (domcontentloaded state)
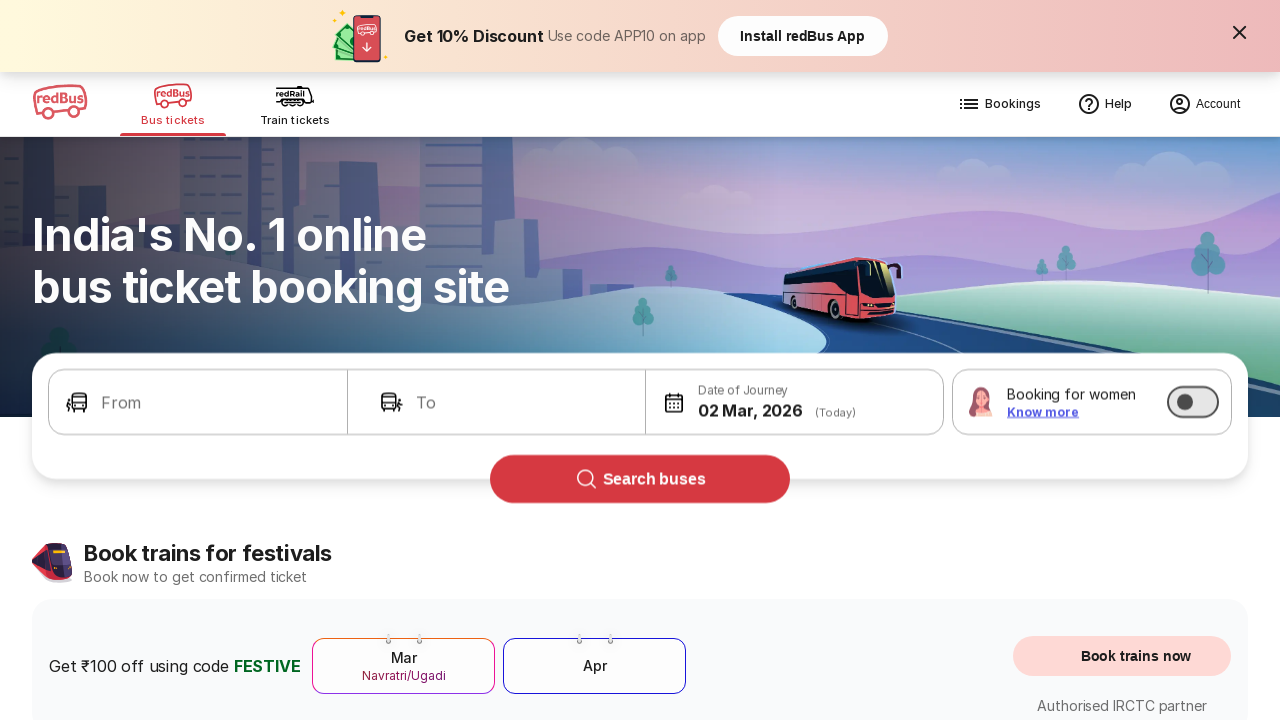

Retrieved page URL: https://www.redbus.in/
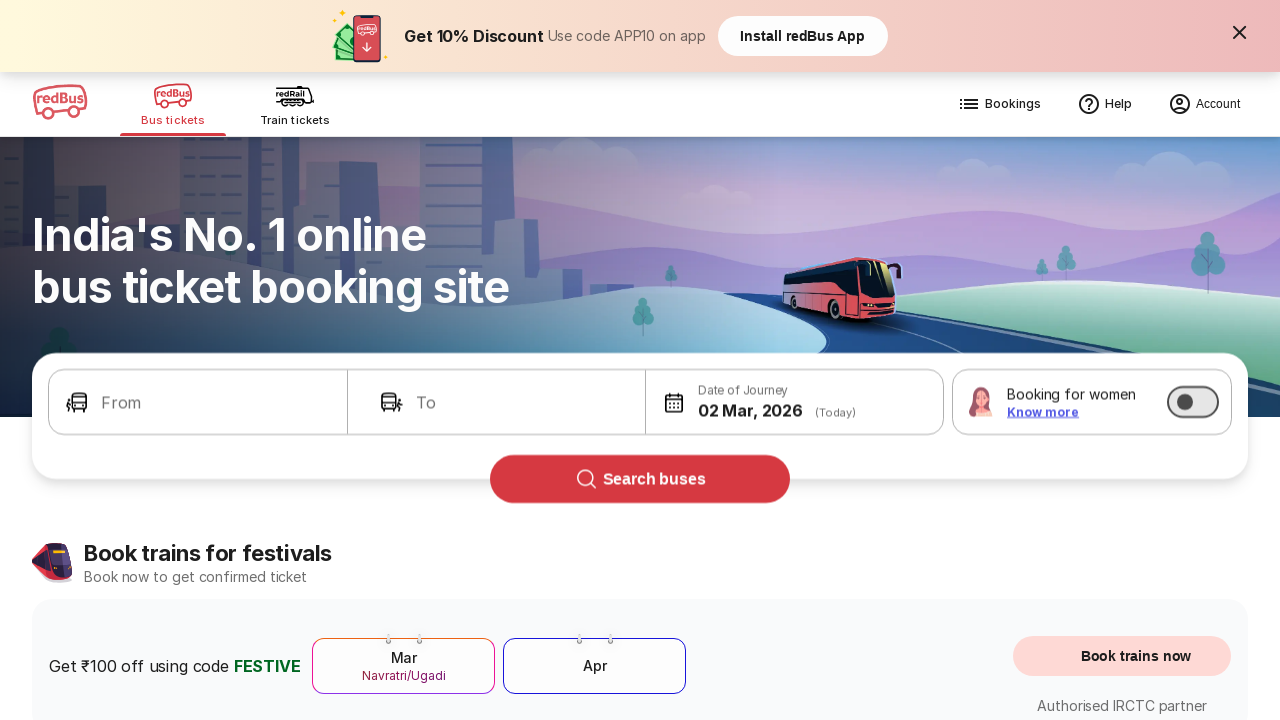

Retrieved page title: Bus Booking Online and Train Tickets at Lowest Price - redBus
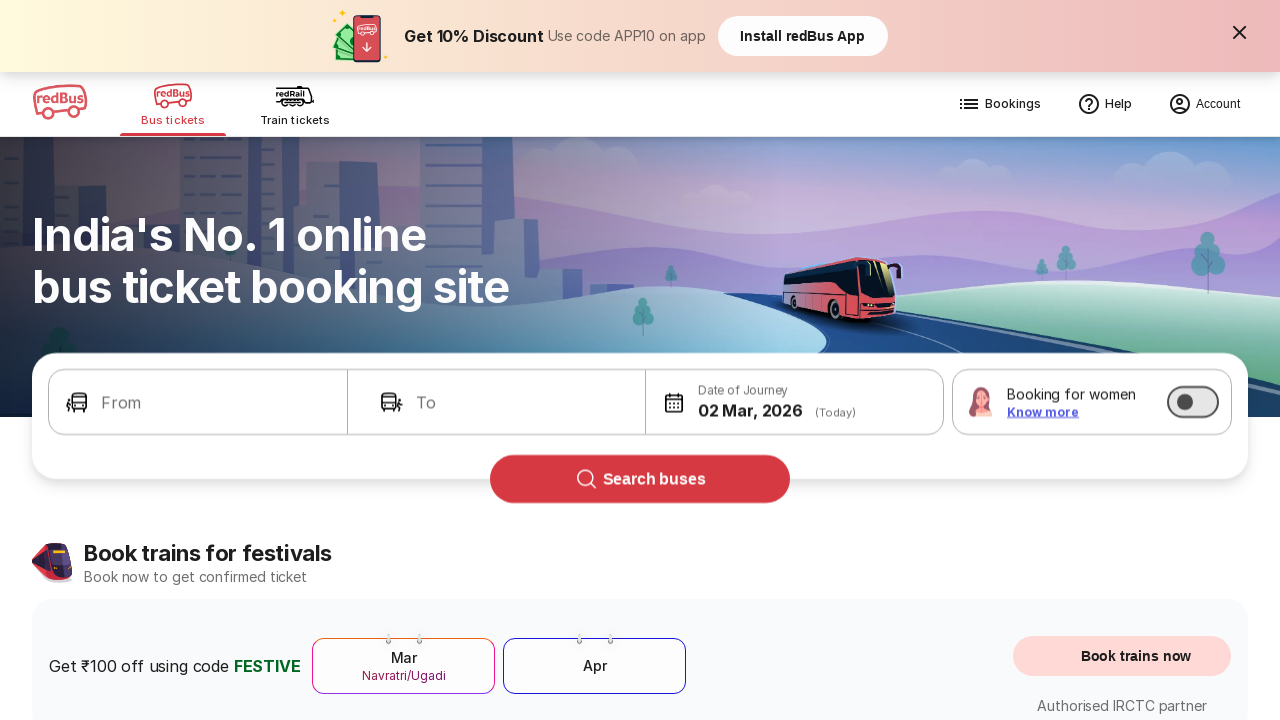

Verified URL contains 'redbus.in'
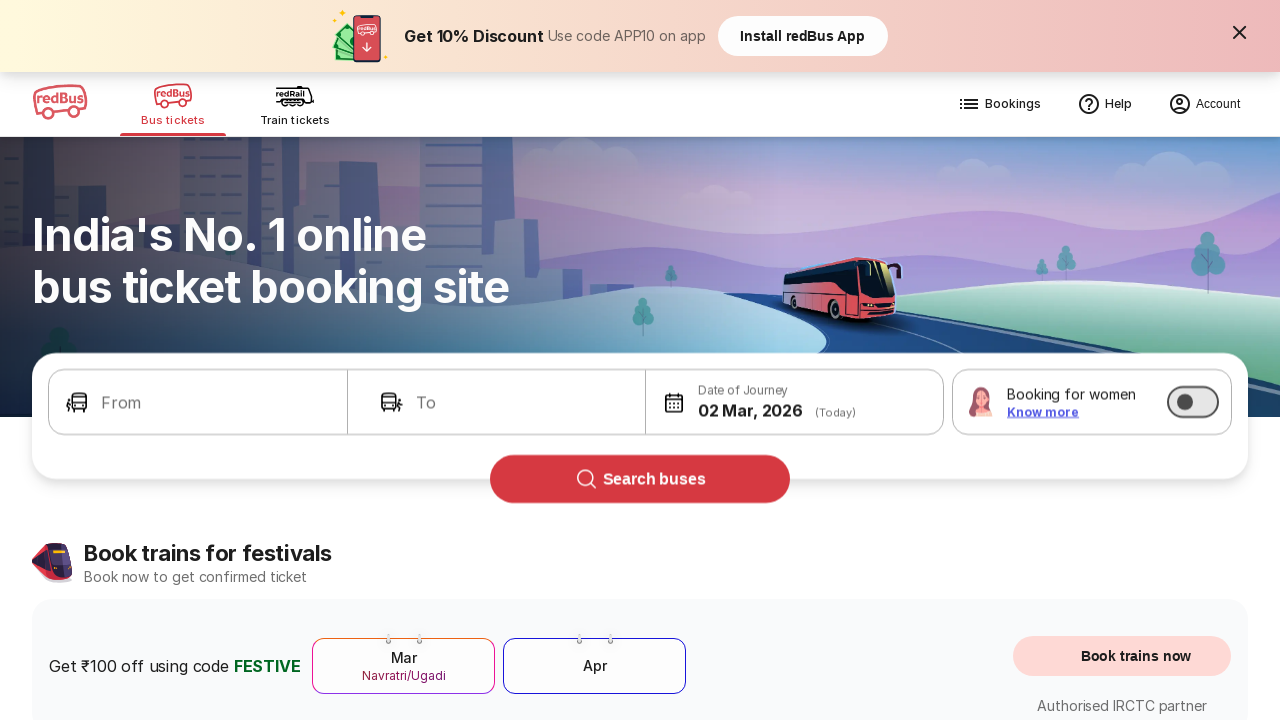

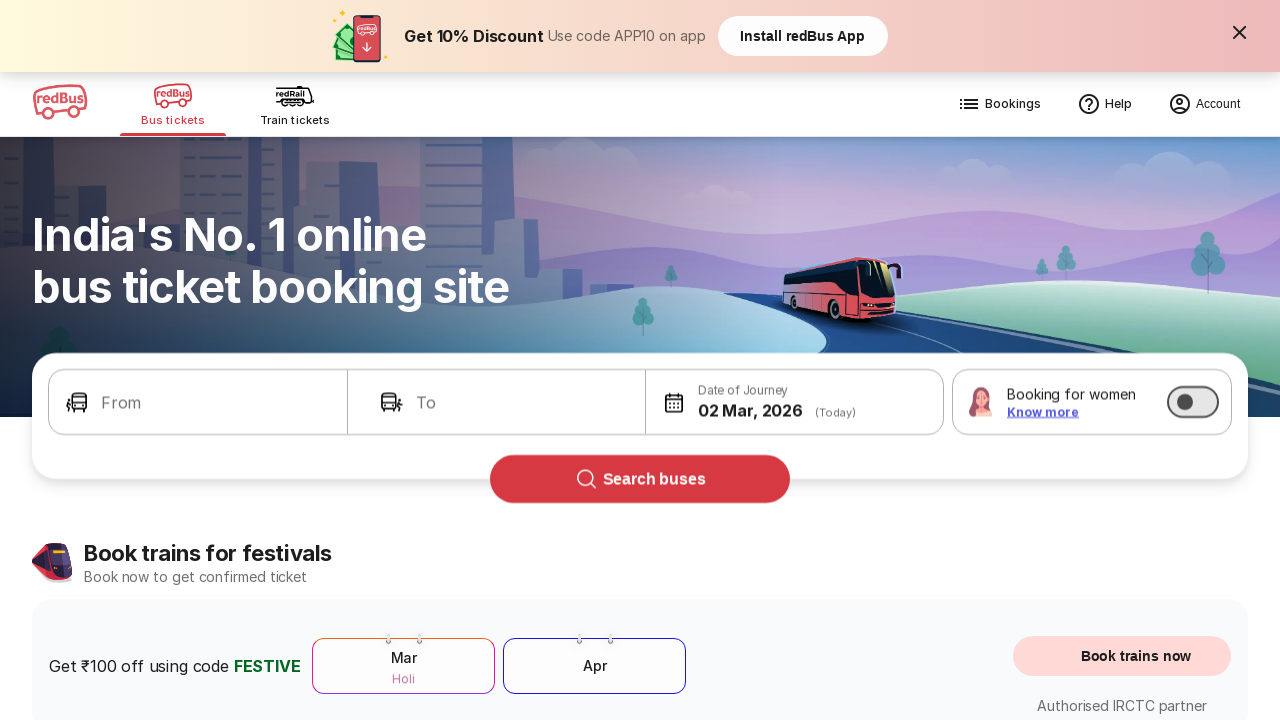